Tests that pressing Escape cancels edits and restores original text

Starting URL: https://demo.playwright.dev/todomvc

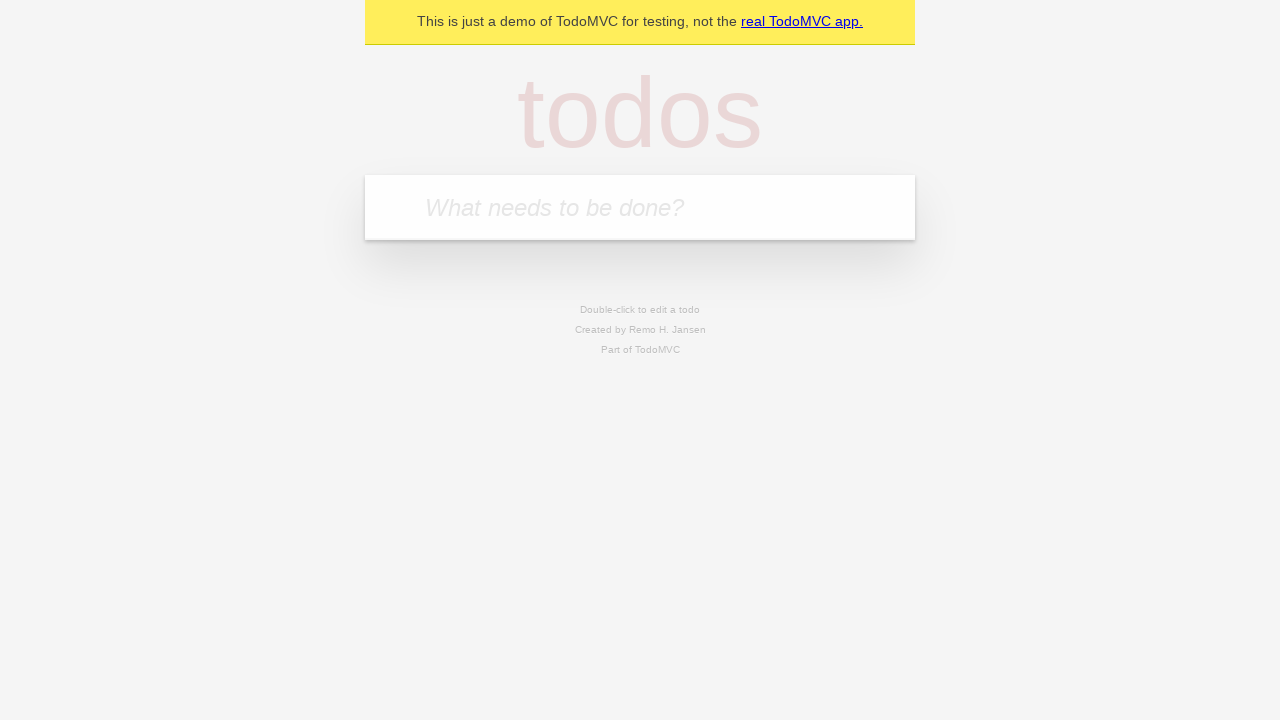

Filled first todo input with 'buy some cheese' on internal:attr=[placeholder="What needs to be done?"i]
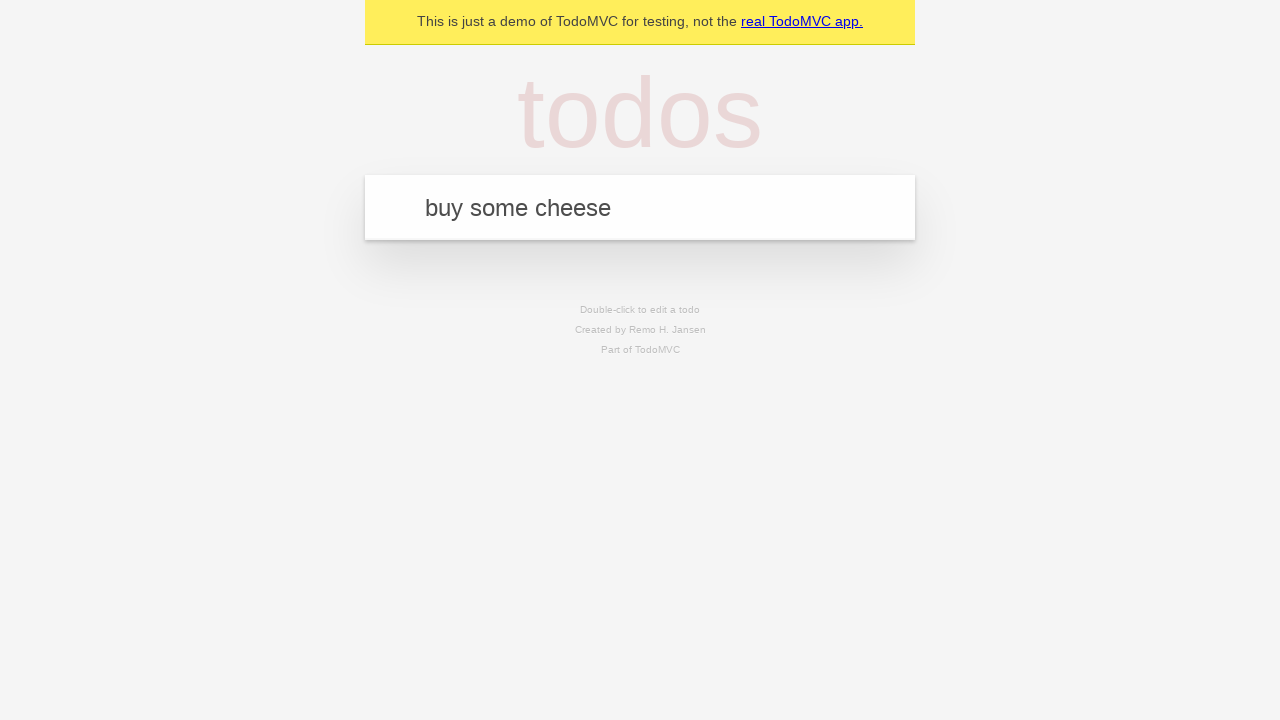

Pressed Enter to create first todo on internal:attr=[placeholder="What needs to be done?"i]
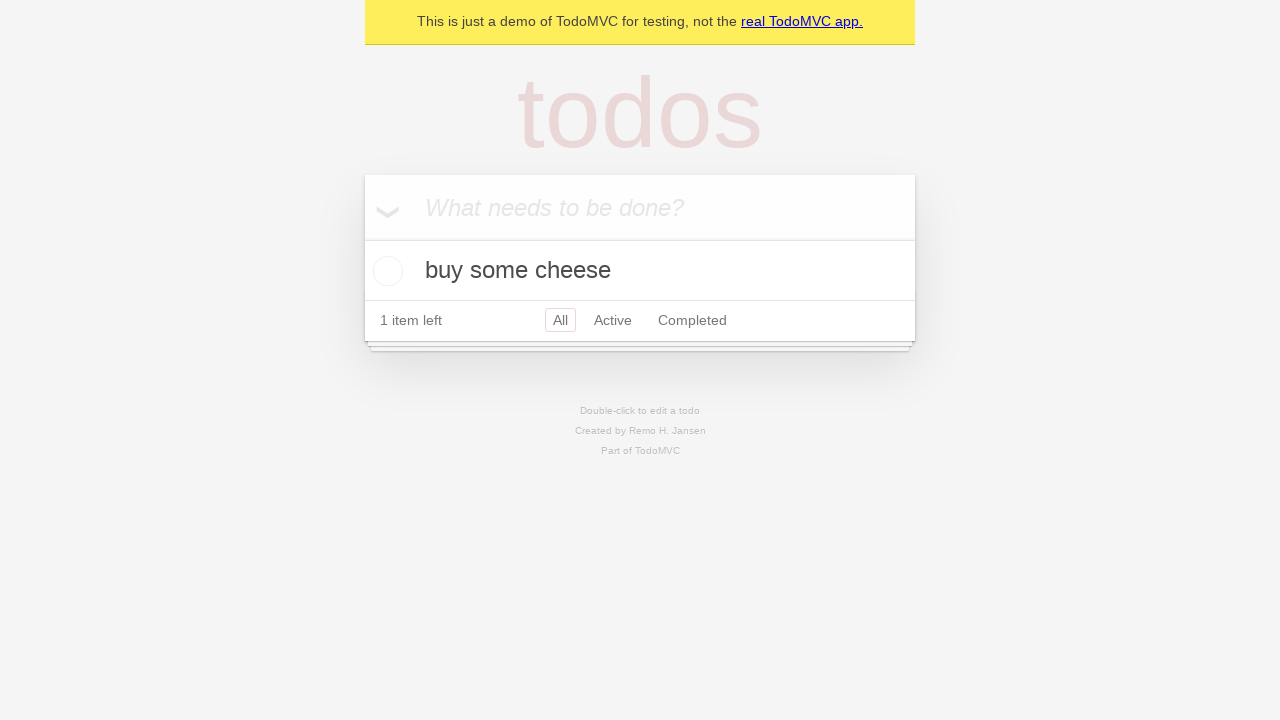

Filled second todo input with 'feed the cat' on internal:attr=[placeholder="What needs to be done?"i]
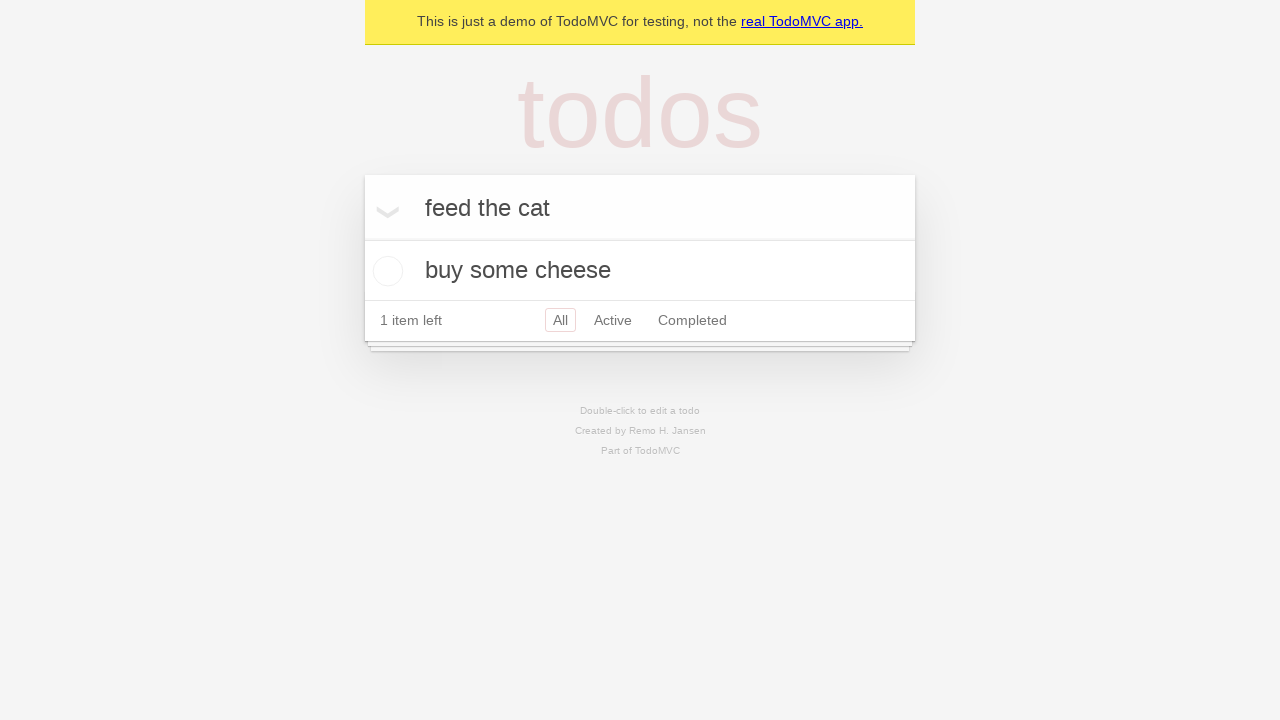

Pressed Enter to create second todo on internal:attr=[placeholder="What needs to be done?"i]
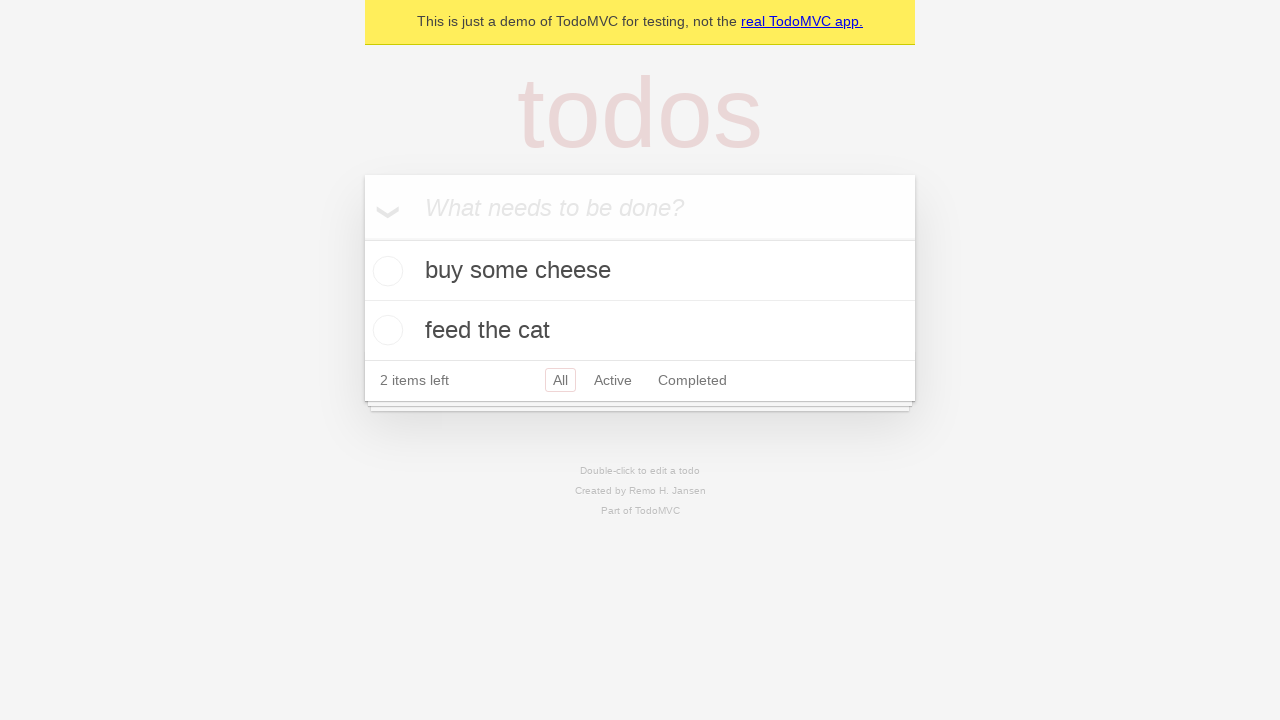

Filled third todo input with 'book a doctors appointment' on internal:attr=[placeholder="What needs to be done?"i]
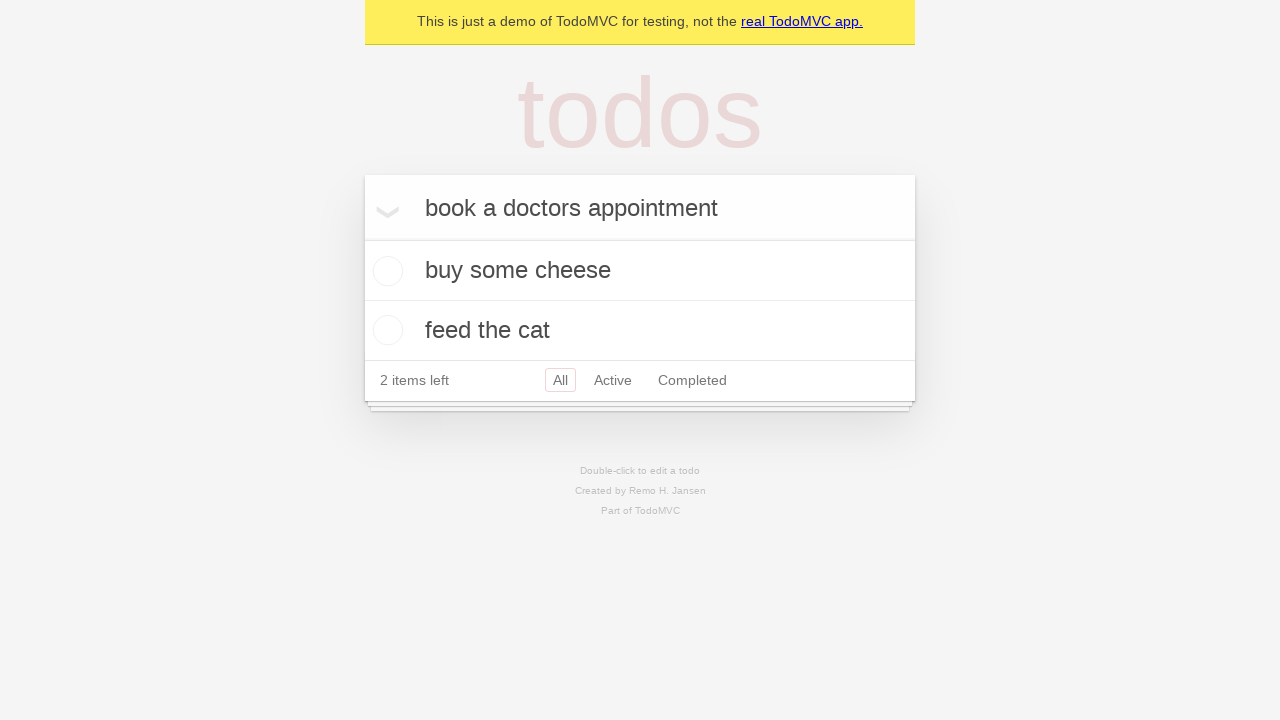

Pressed Enter to create third todo on internal:attr=[placeholder="What needs to be done?"i]
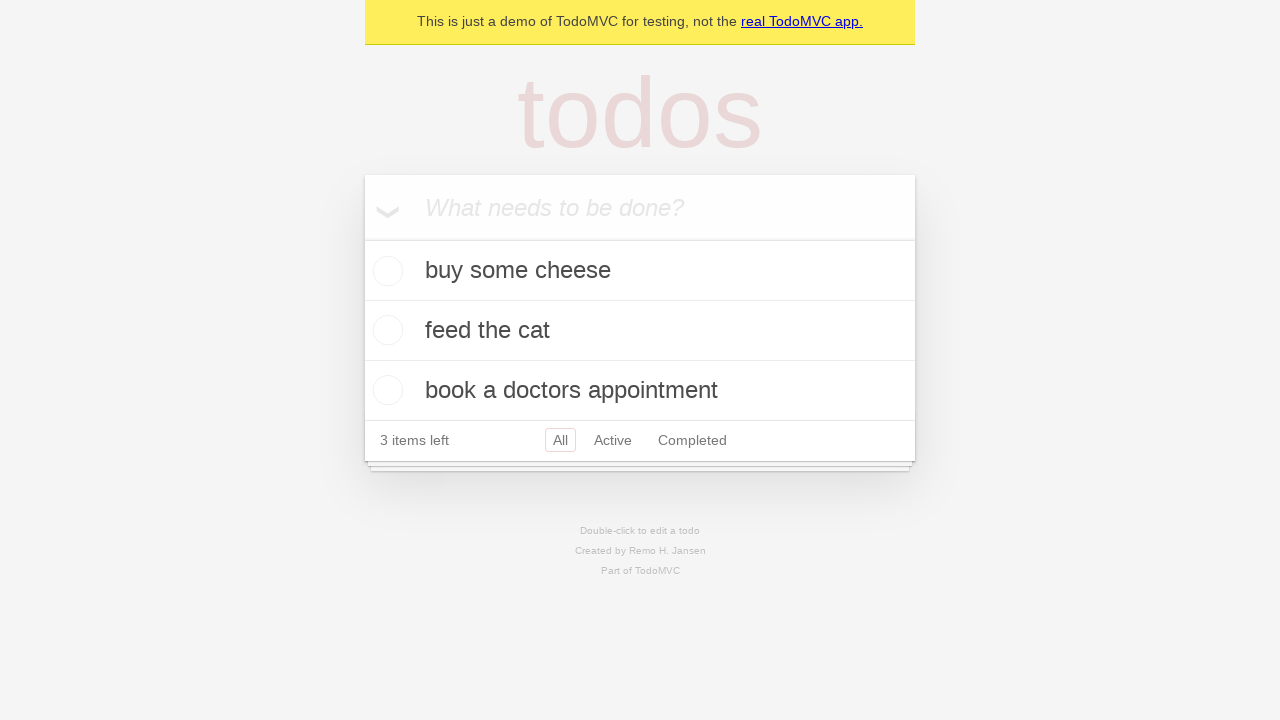

Double-clicked second todo item to enter edit mode at (640, 331) on internal:testid=[data-testid="todo-item"s] >> nth=1
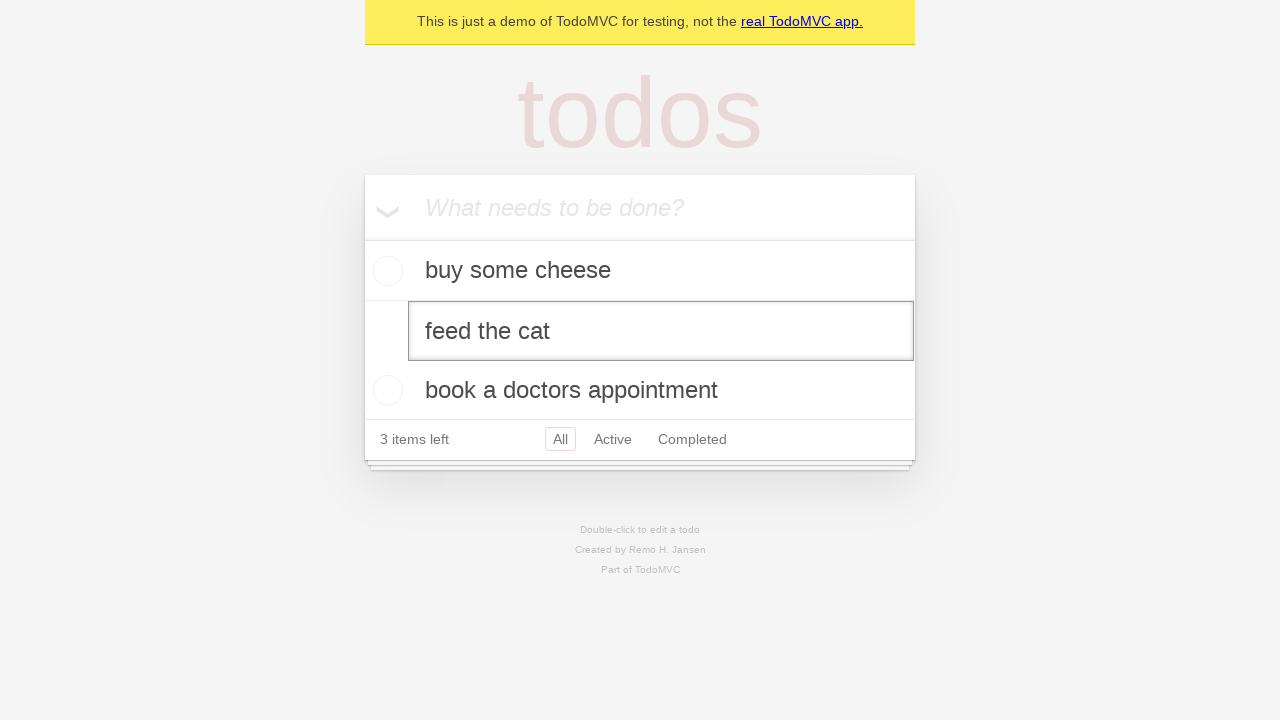

Filled edit textbox with 'buy some sausages' on internal:testid=[data-testid="todo-item"s] >> nth=1 >> internal:role=textbox[nam
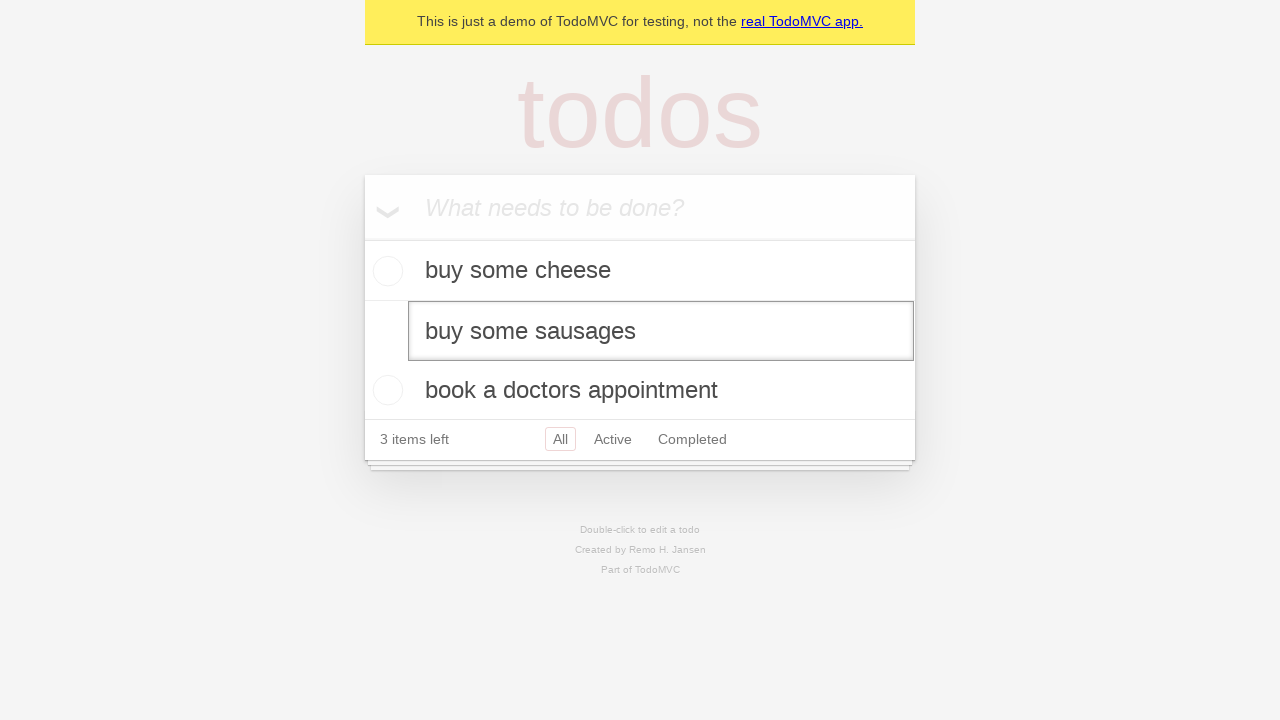

Pressed Escape to cancel edits and restore original text on internal:testid=[data-testid="todo-item"s] >> nth=1 >> internal:role=textbox[nam
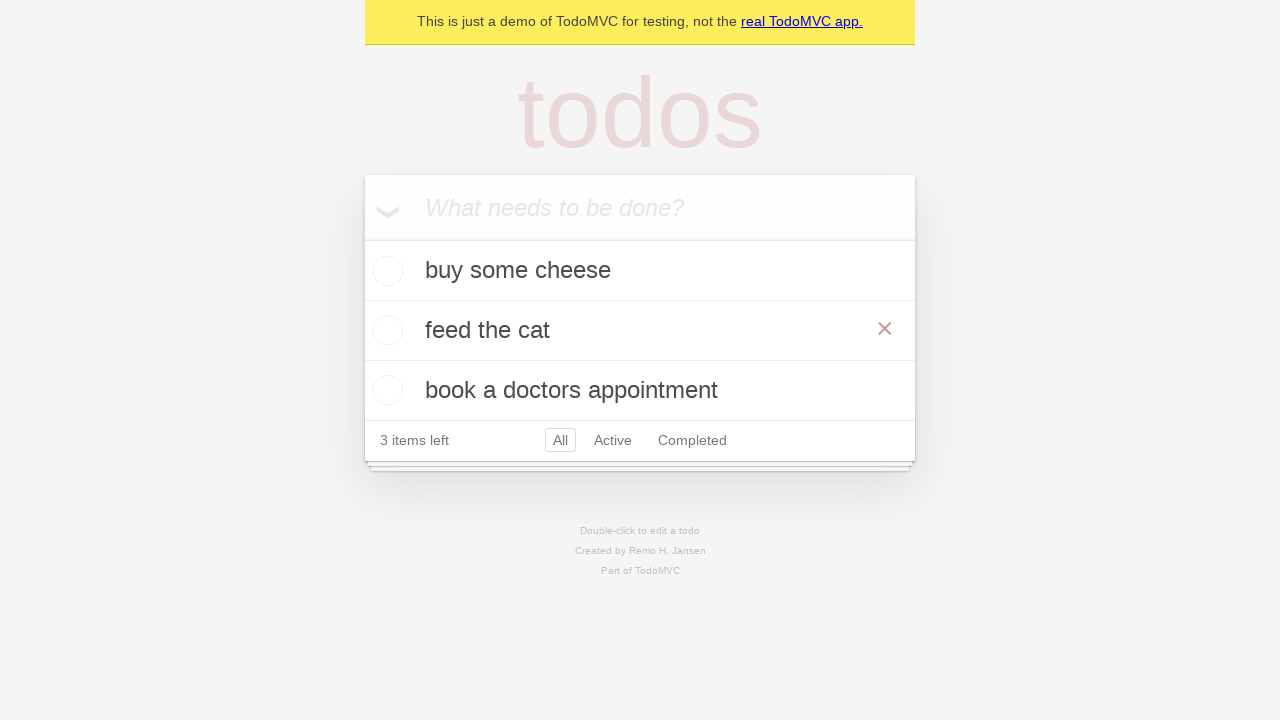

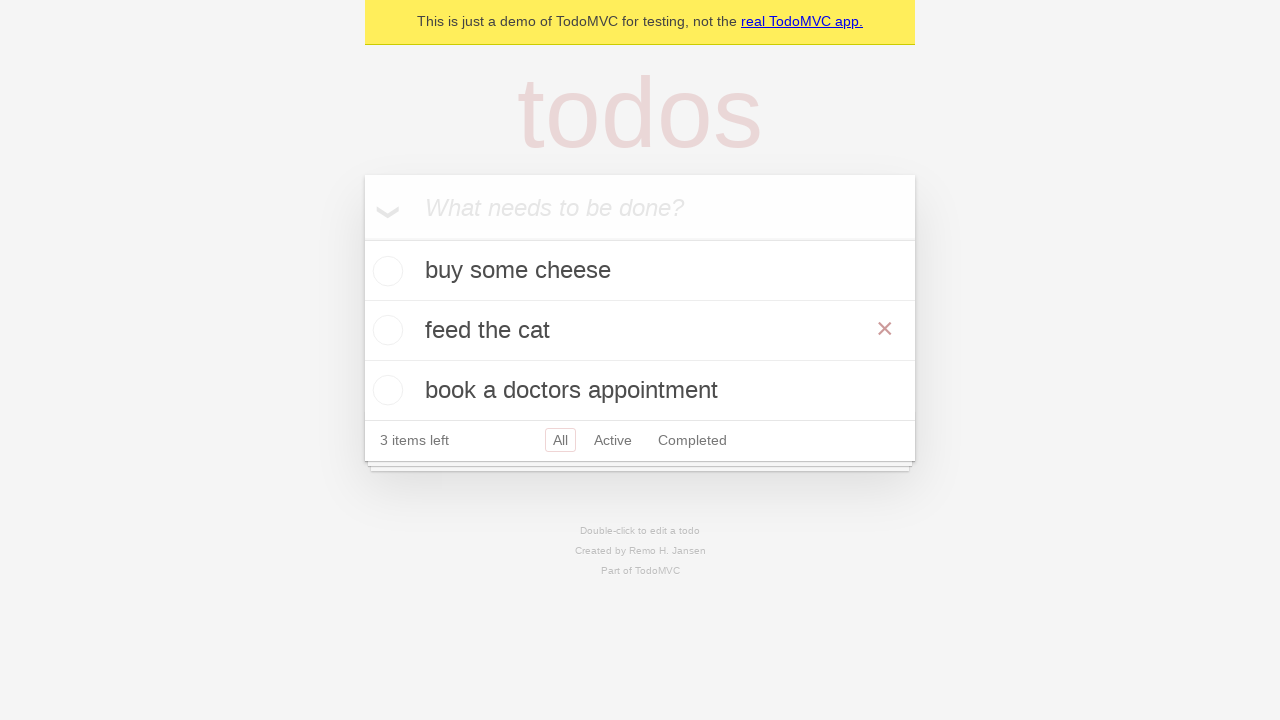